Tests keyboard and mouse interactions using Robot class simulation - copies h1 text, pastes it into a form field via keyboard shortcuts, submits with Enter, and scrolls the page

Starting URL: https://testpages.eviltester.com/styled/basic-html-form-test.html

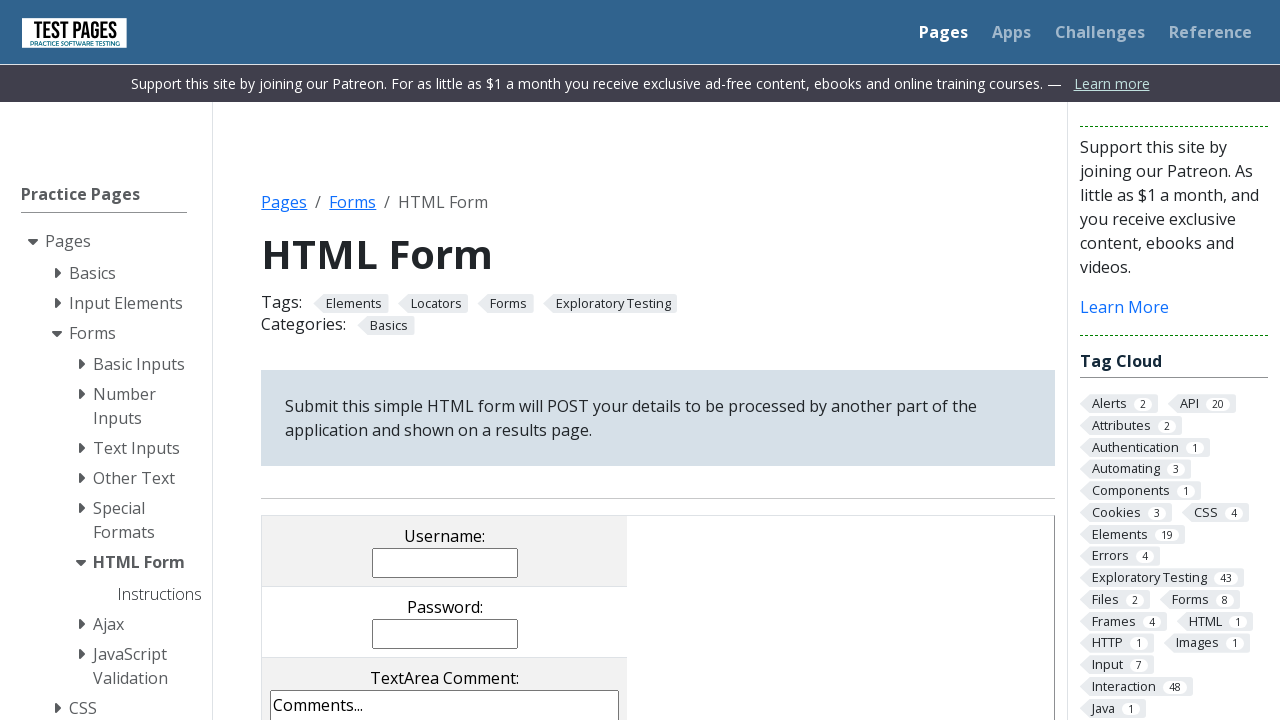

Navigated to basic HTML form test page
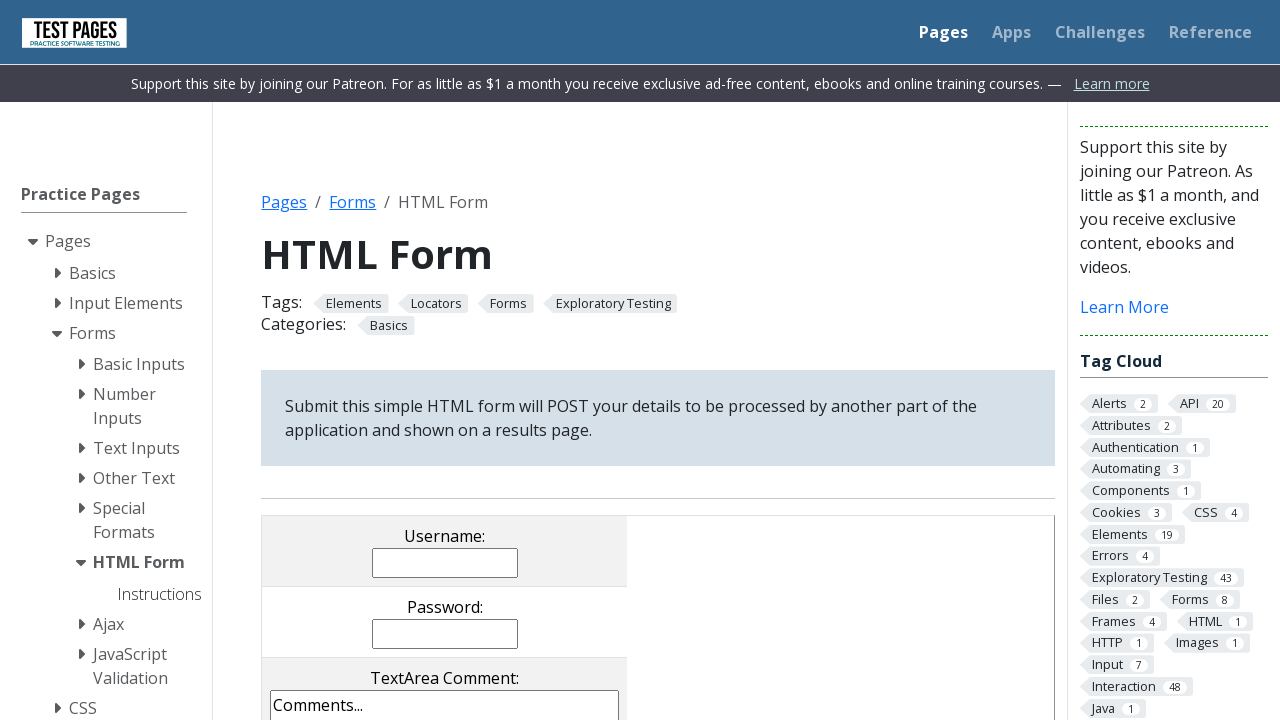

Retrieved h1 text: 'HTML Form'
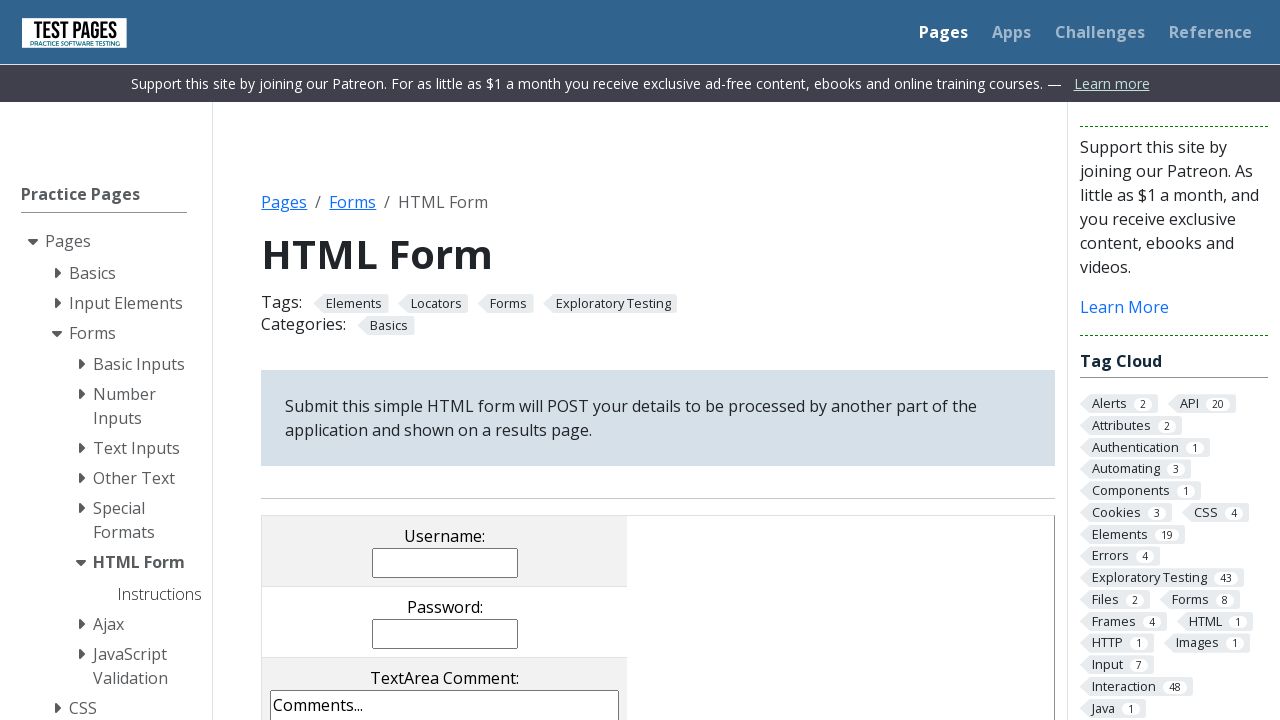

Pressed Tab key (1st time)
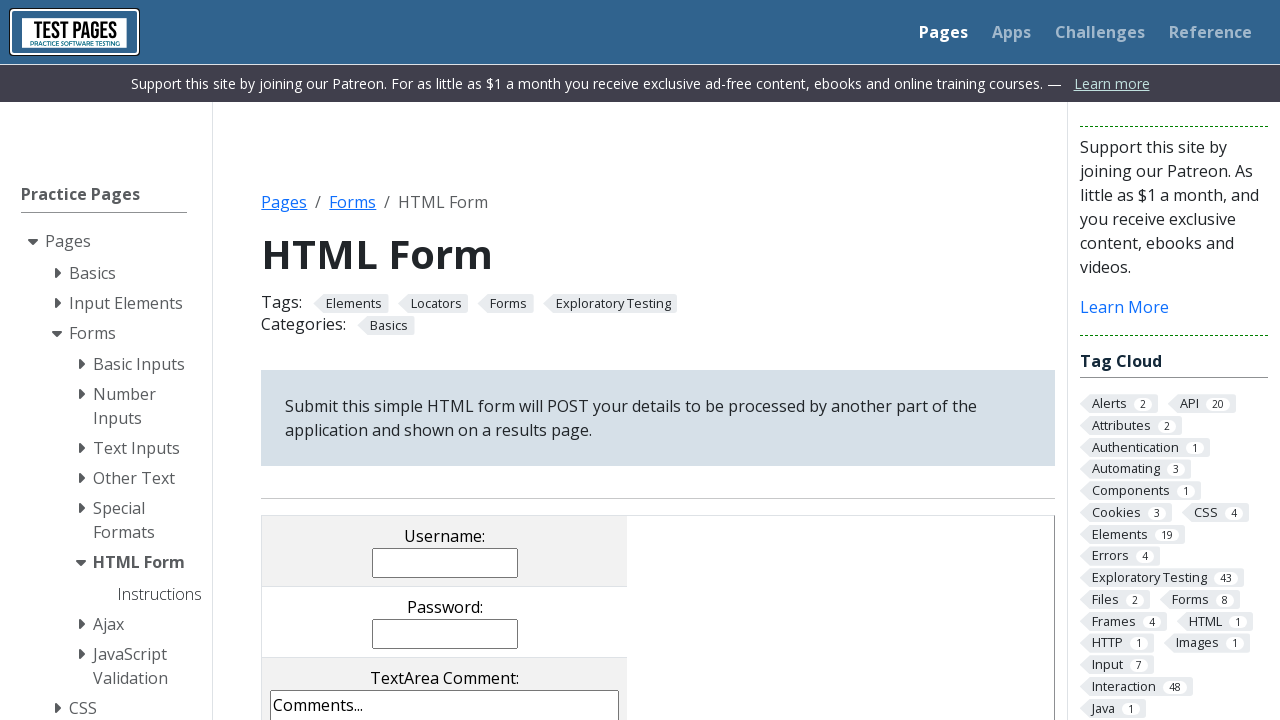

Pressed Tab key (2nd time)
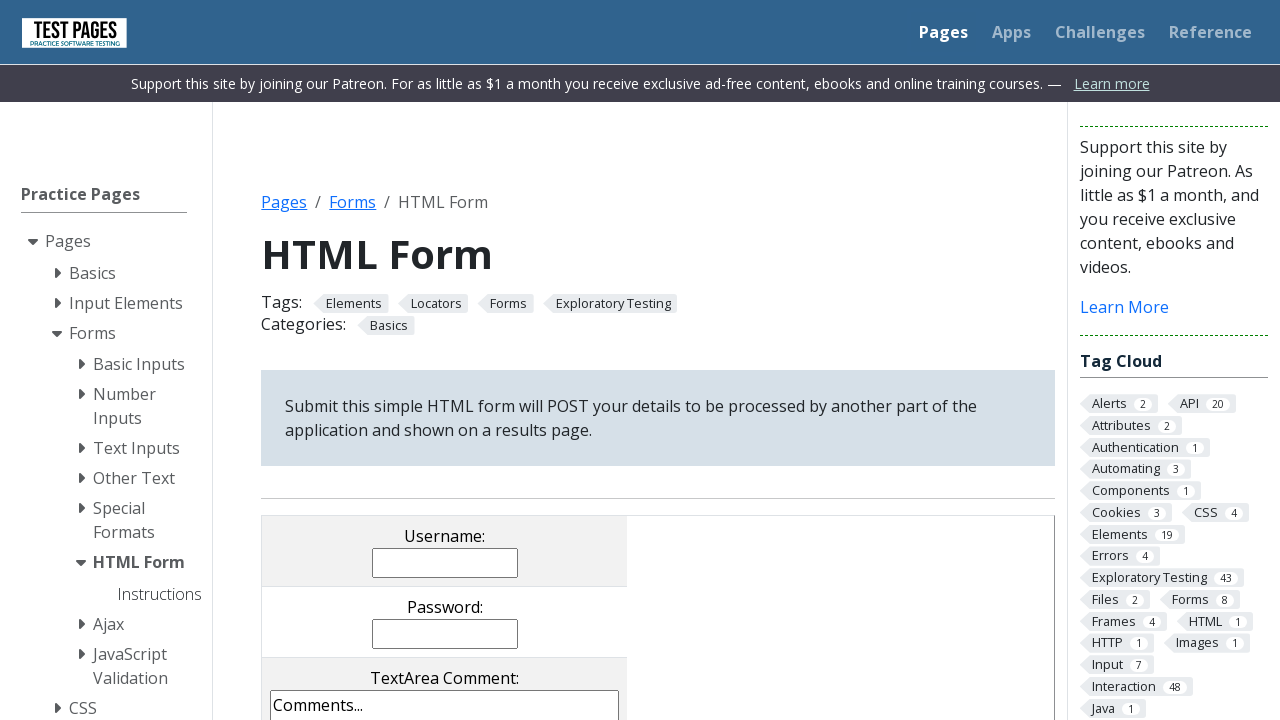

Pressed Tab key (3rd time) to focus username field
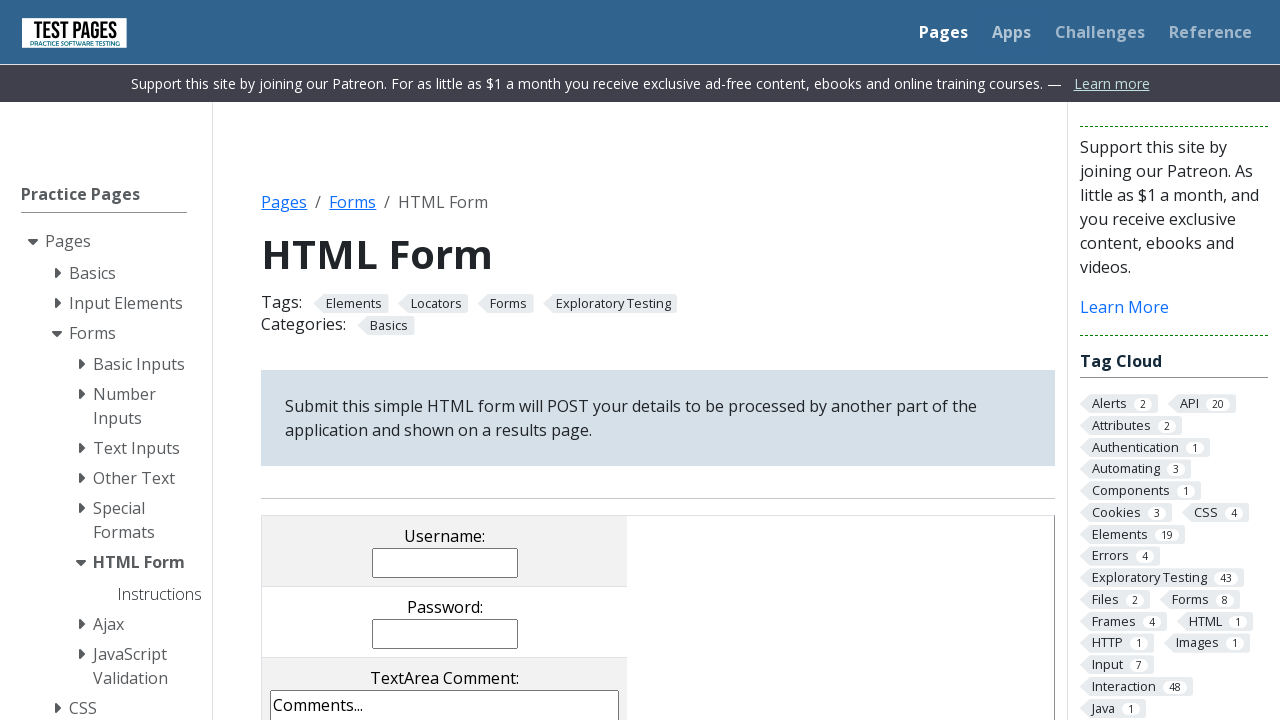

Typed h1 text into form field: 'HTML Form'
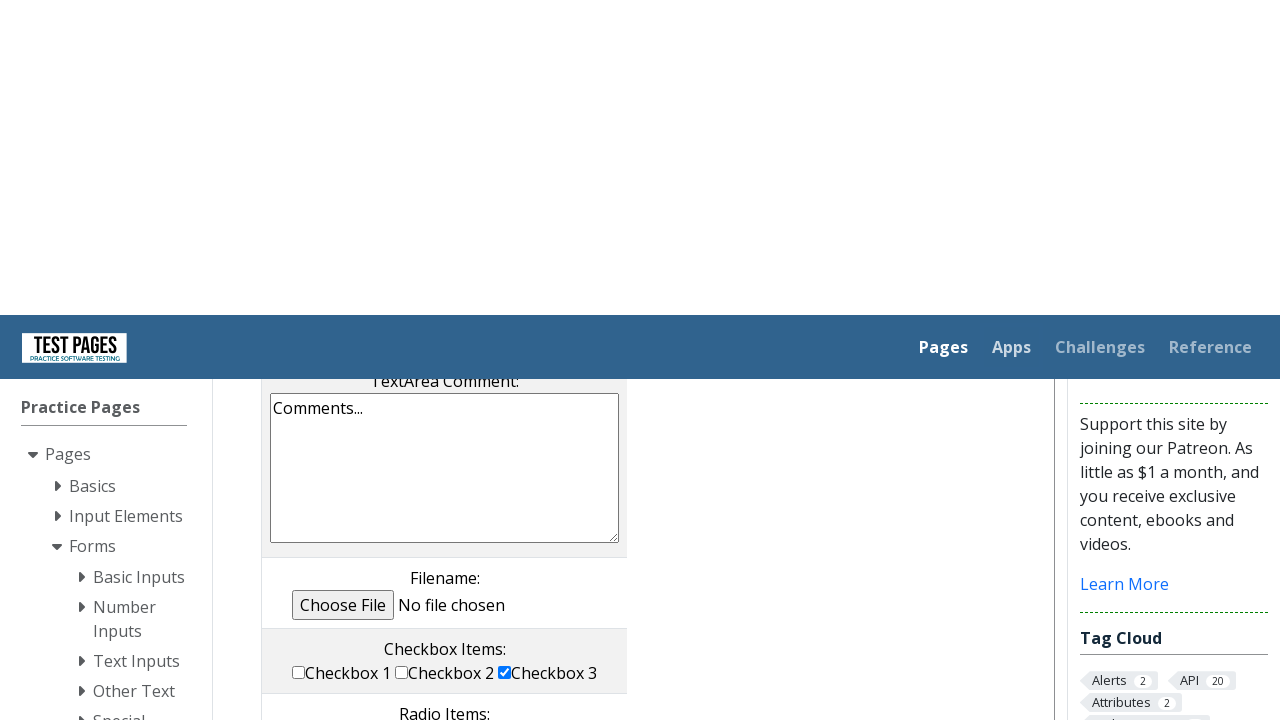

Pressed Enter to submit the form
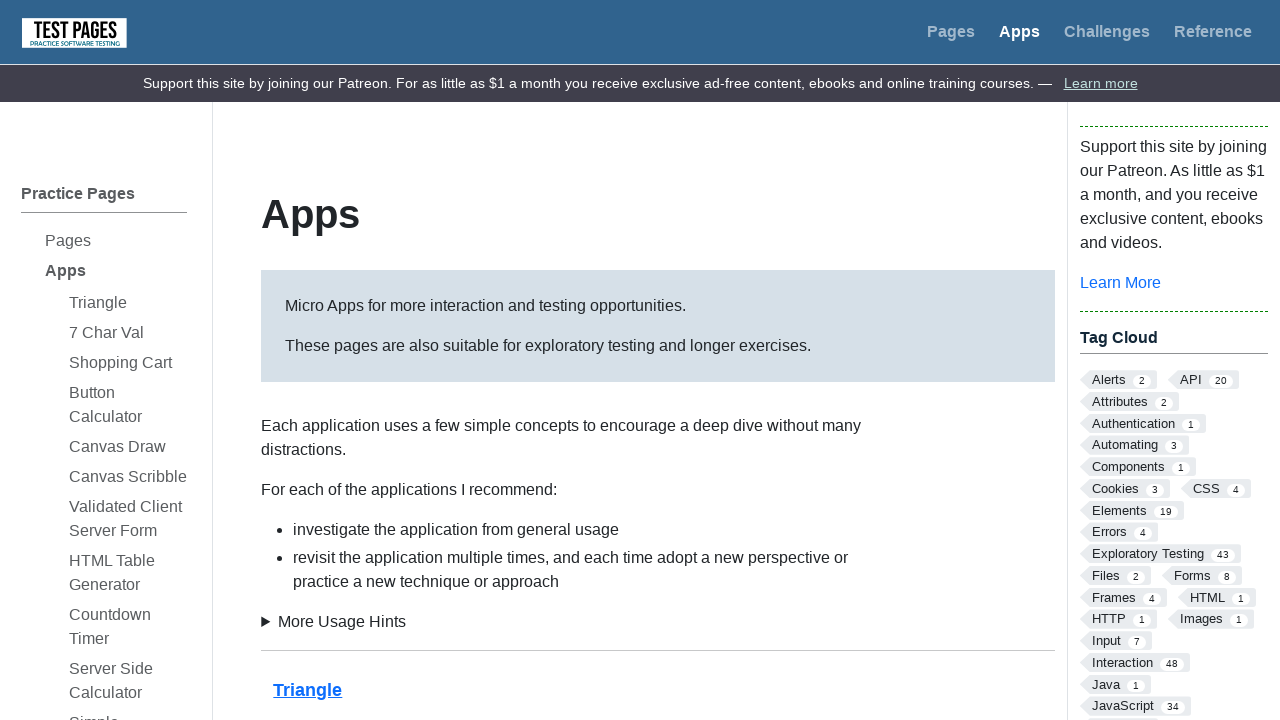

Page loaded after form submission
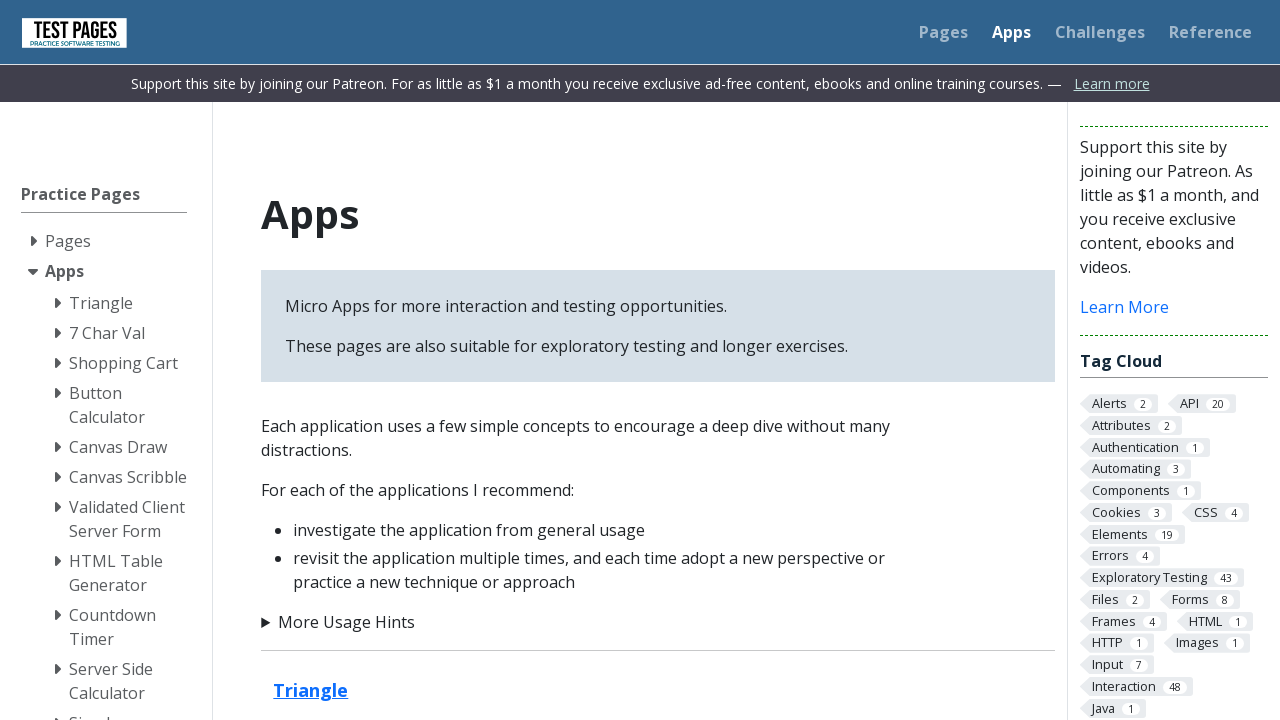

Scrolled page down by 300 pixels
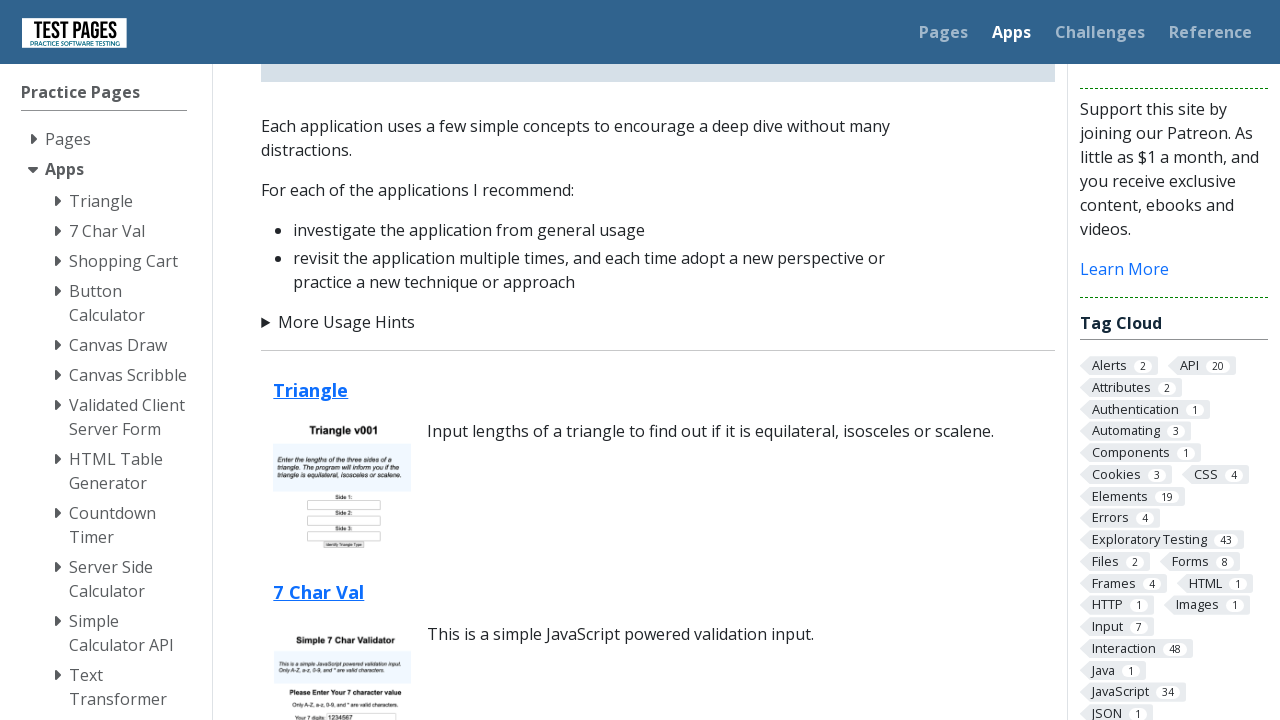

Scrolled page up by 200 pixels
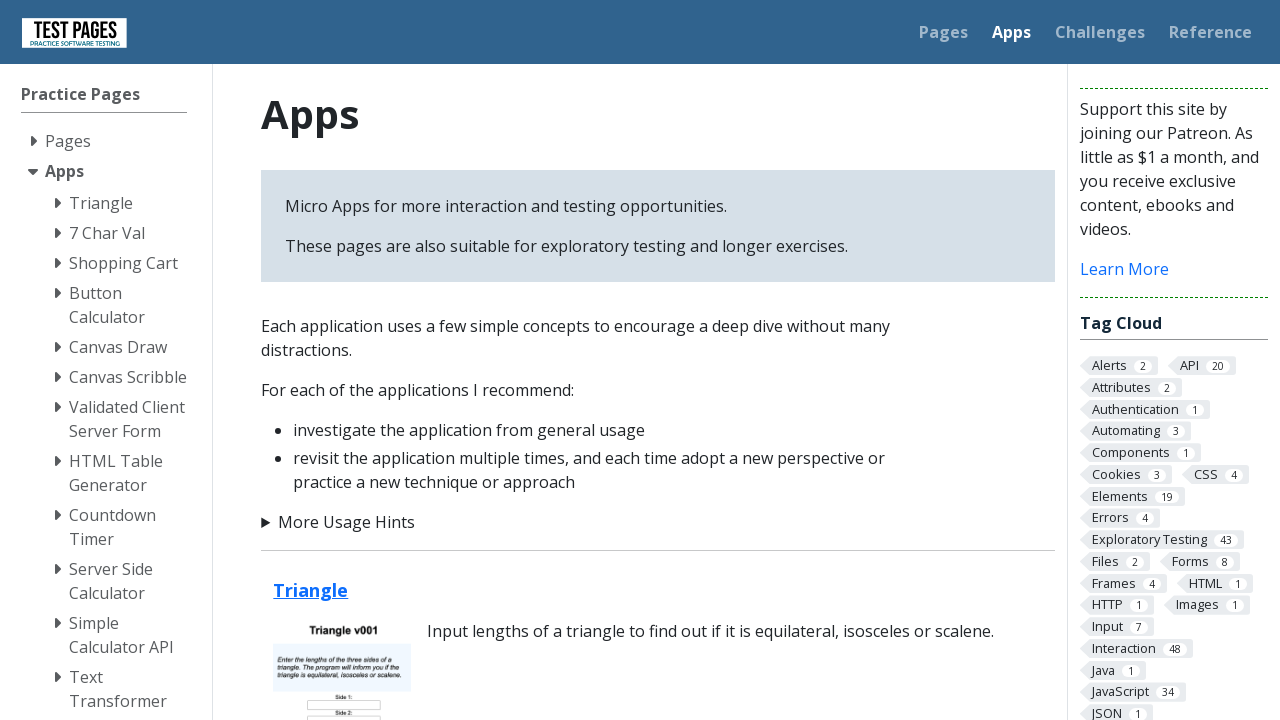

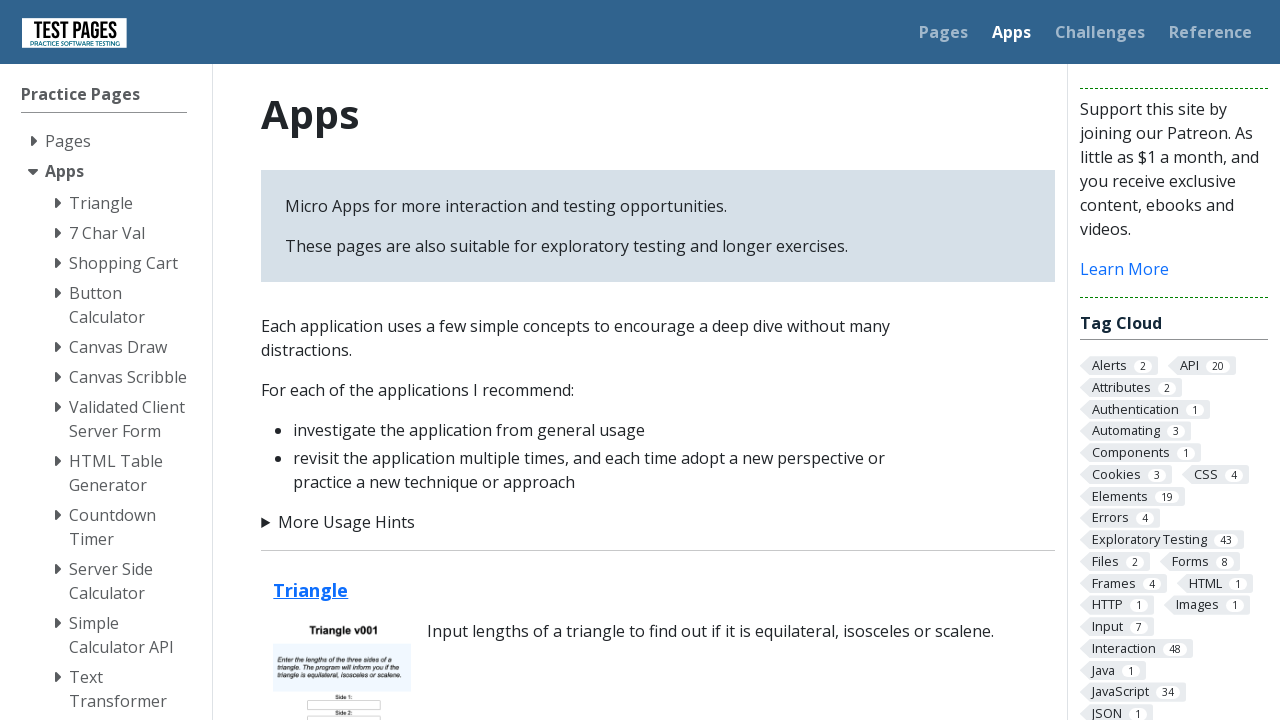